Tests country selection by typing in autocomplete field and selecting India from dropdown options

Starting URL: https://rahulshettyacademy.com/dropdownsPractise/

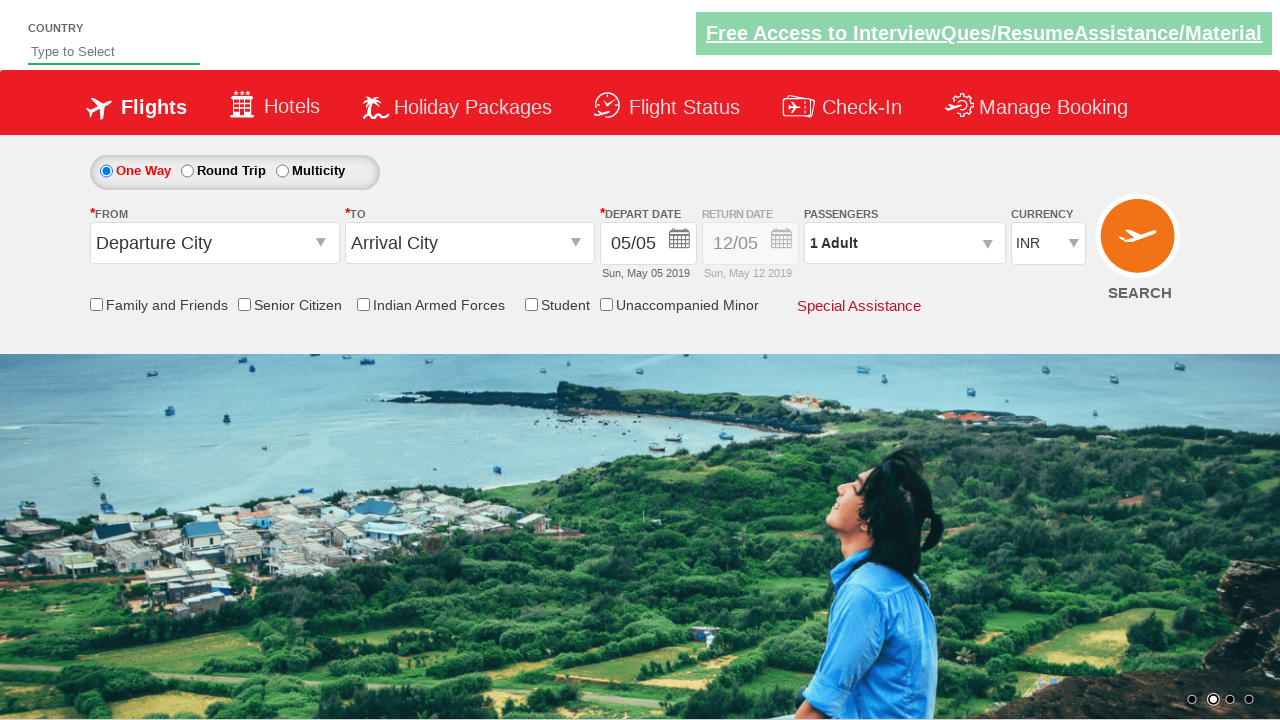

Clicked on autosuggest field at (114, 52) on #autosuggest
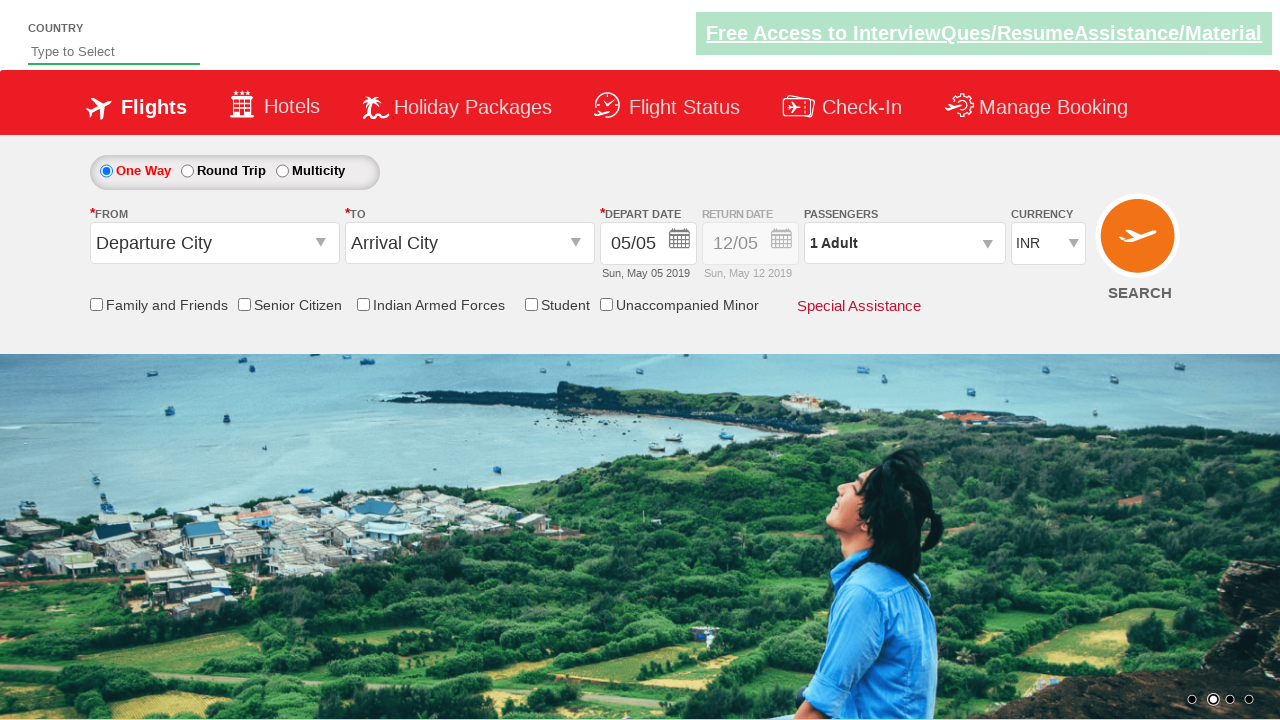

Typed 'ind' in autosuggest field on #autosuggest
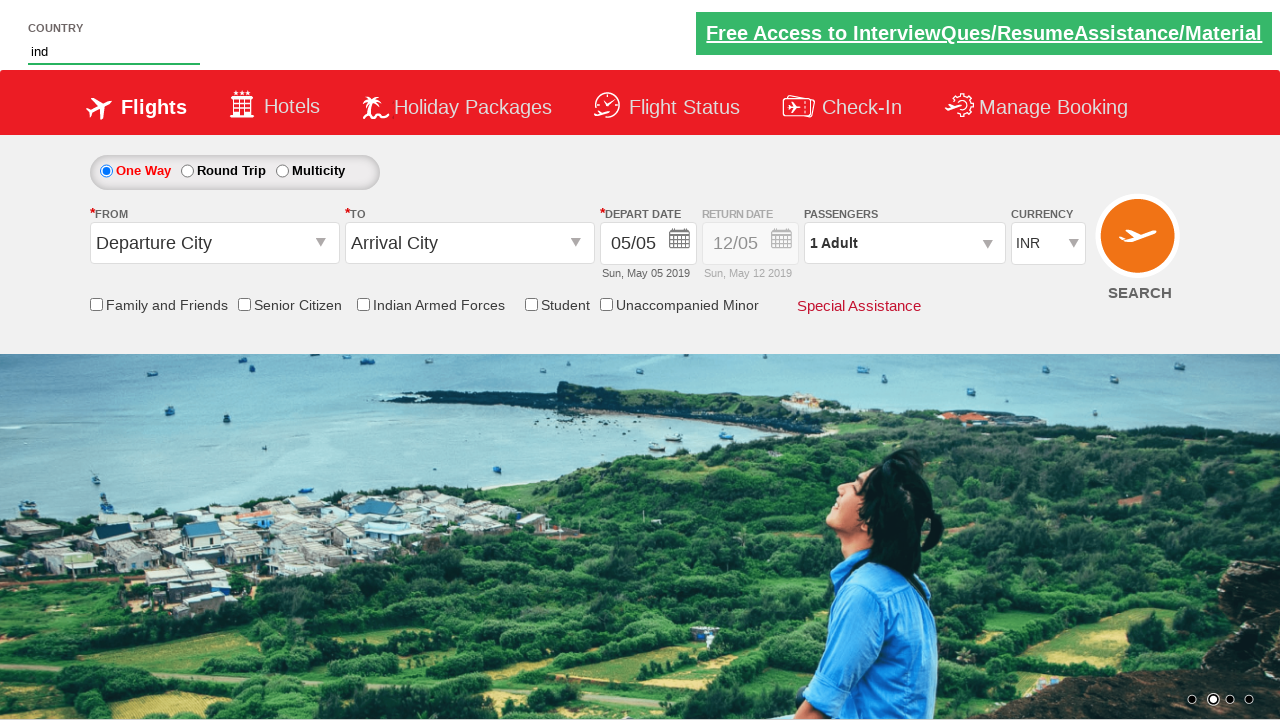

Autocomplete dropdown options loaded
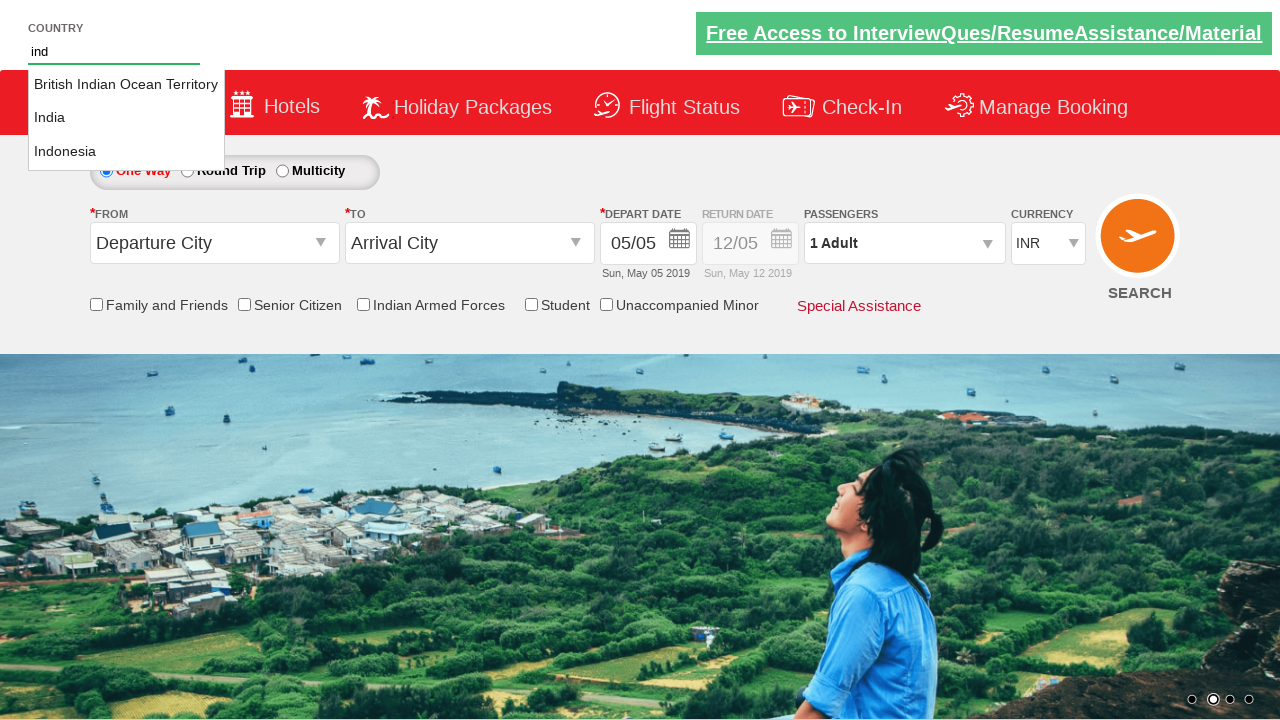

Retrieved all autocomplete dropdown options
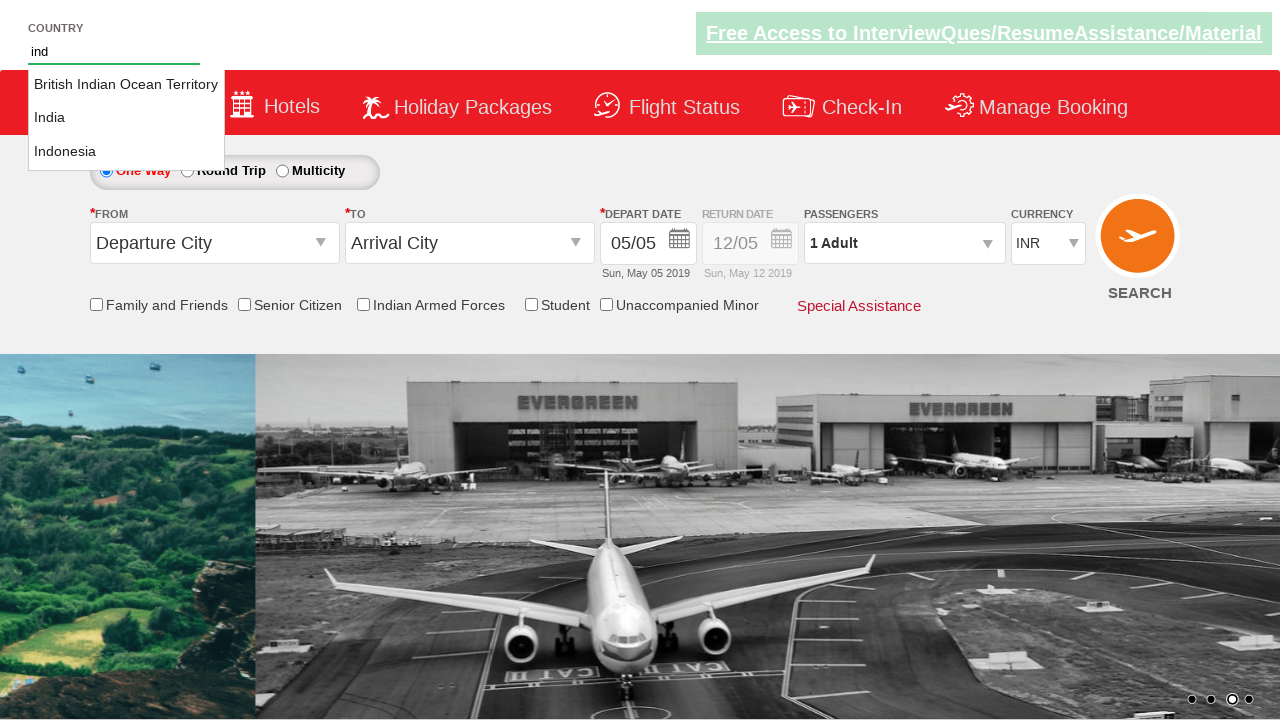

Selected 'India' from dropdown options at (126, 118) on li.ui-menu-item a >> nth=1
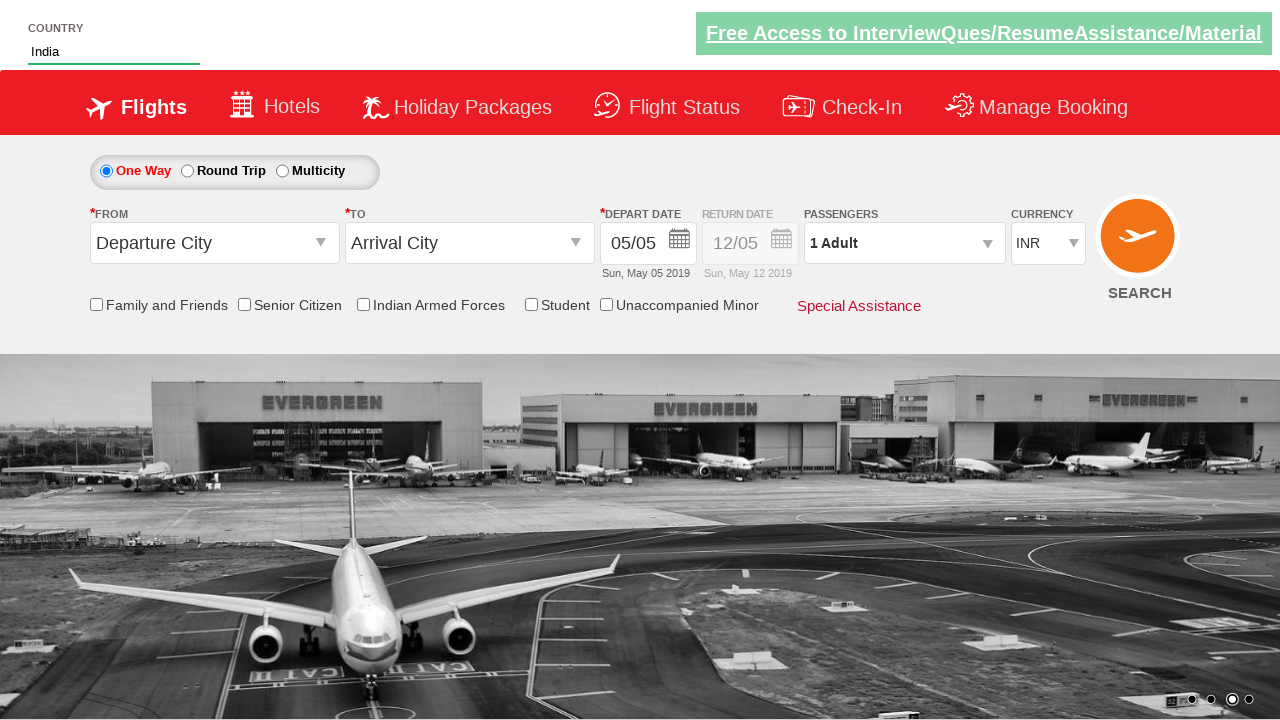

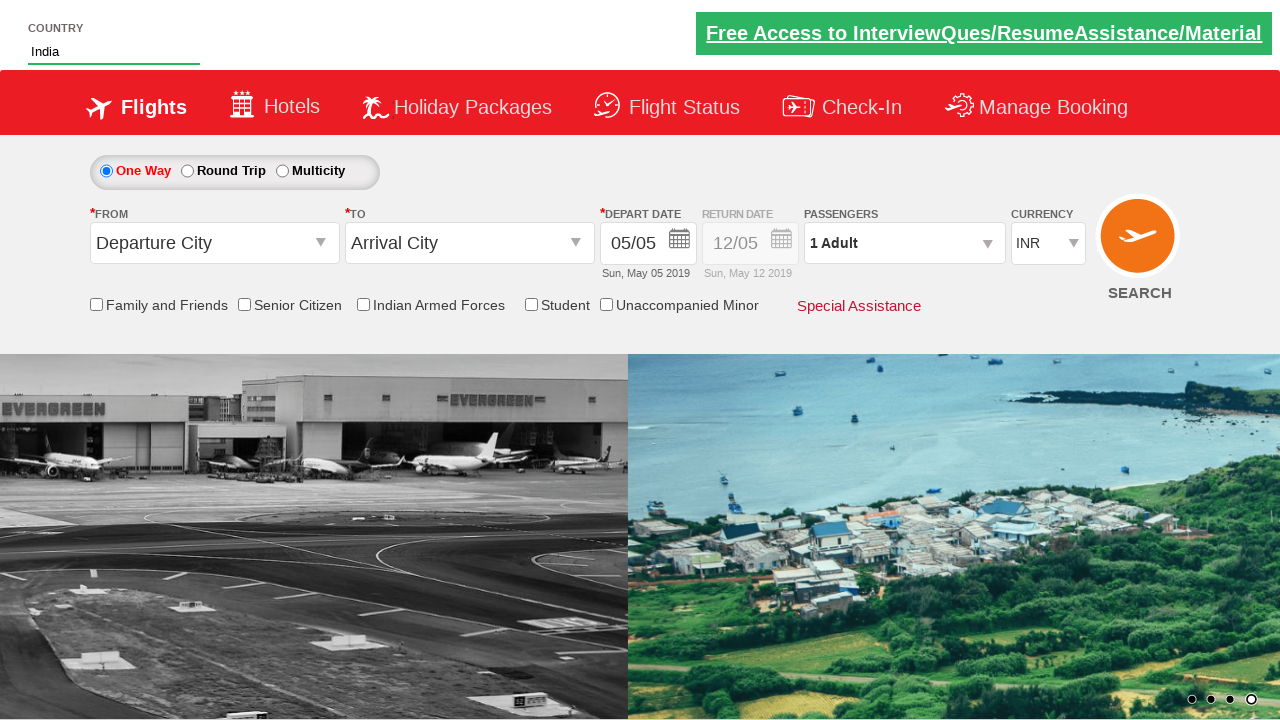